Tests the Python.org website by verifying the page title contains "Python", interacting with the search input field, and waiting for the search submit button to be clickable.

Starting URL: https://www.python.org

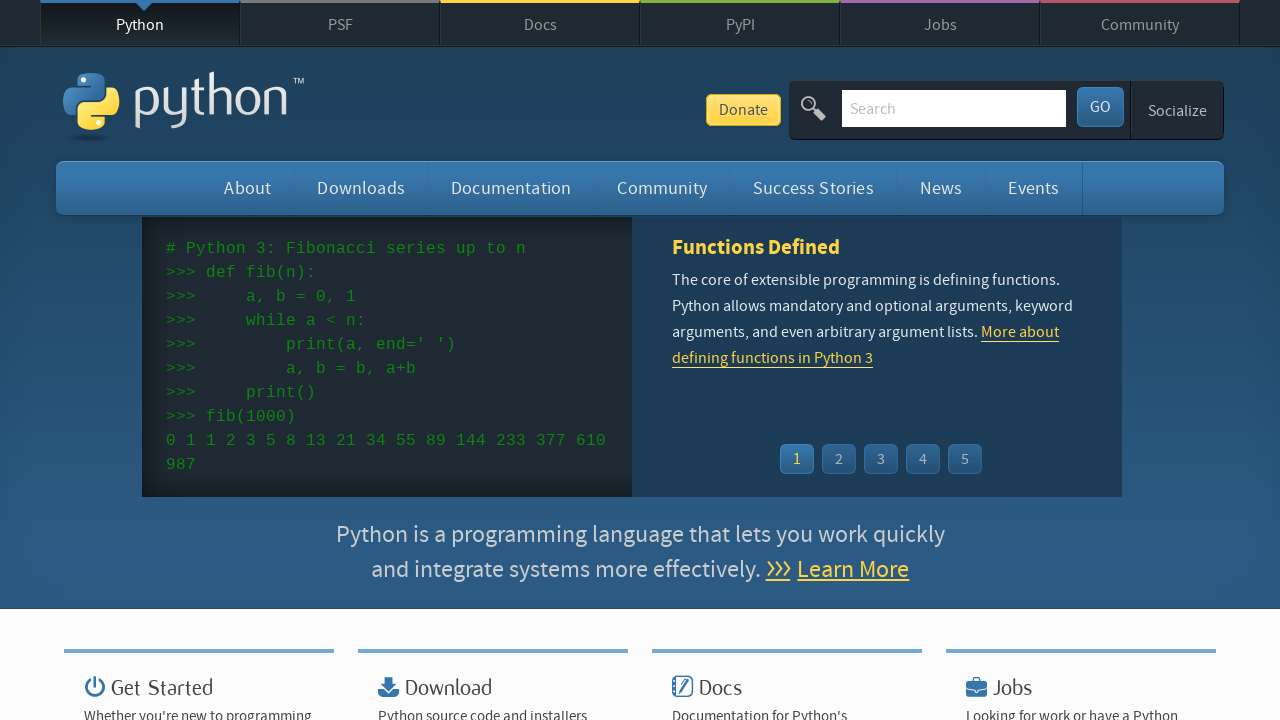

Verified page title contains 'Python'
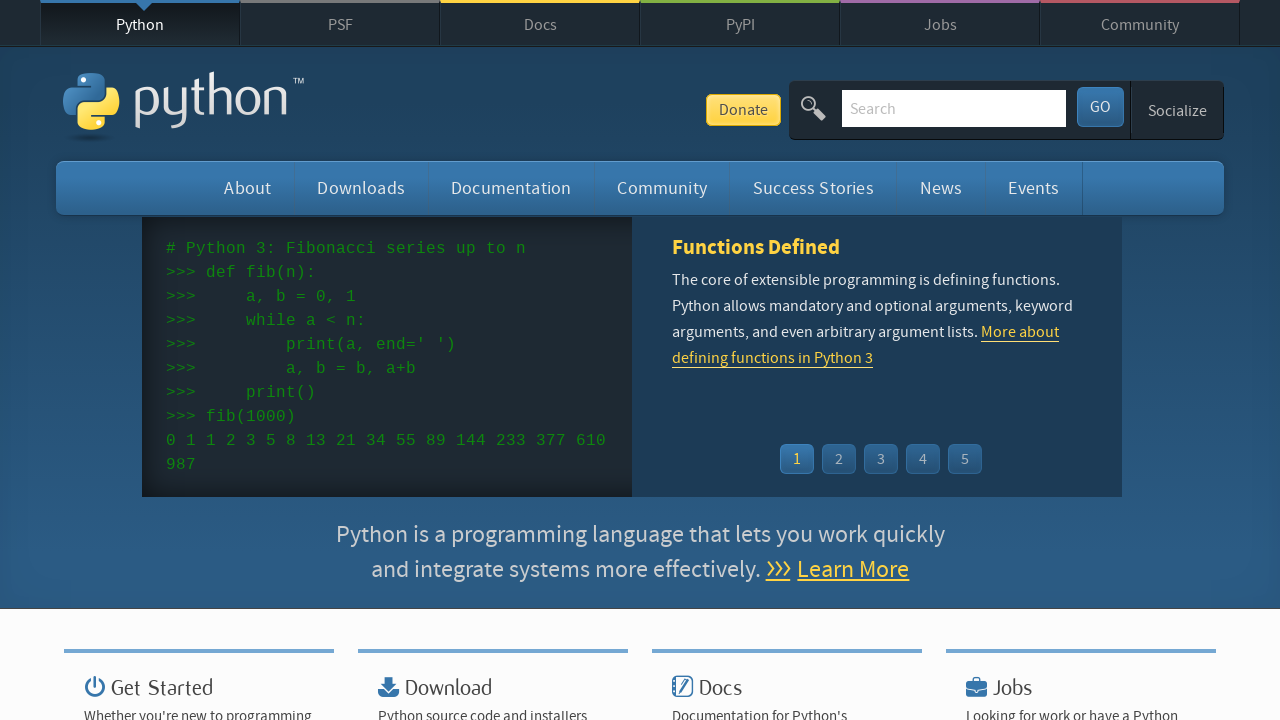

Cleared the search input field on input[name='q']
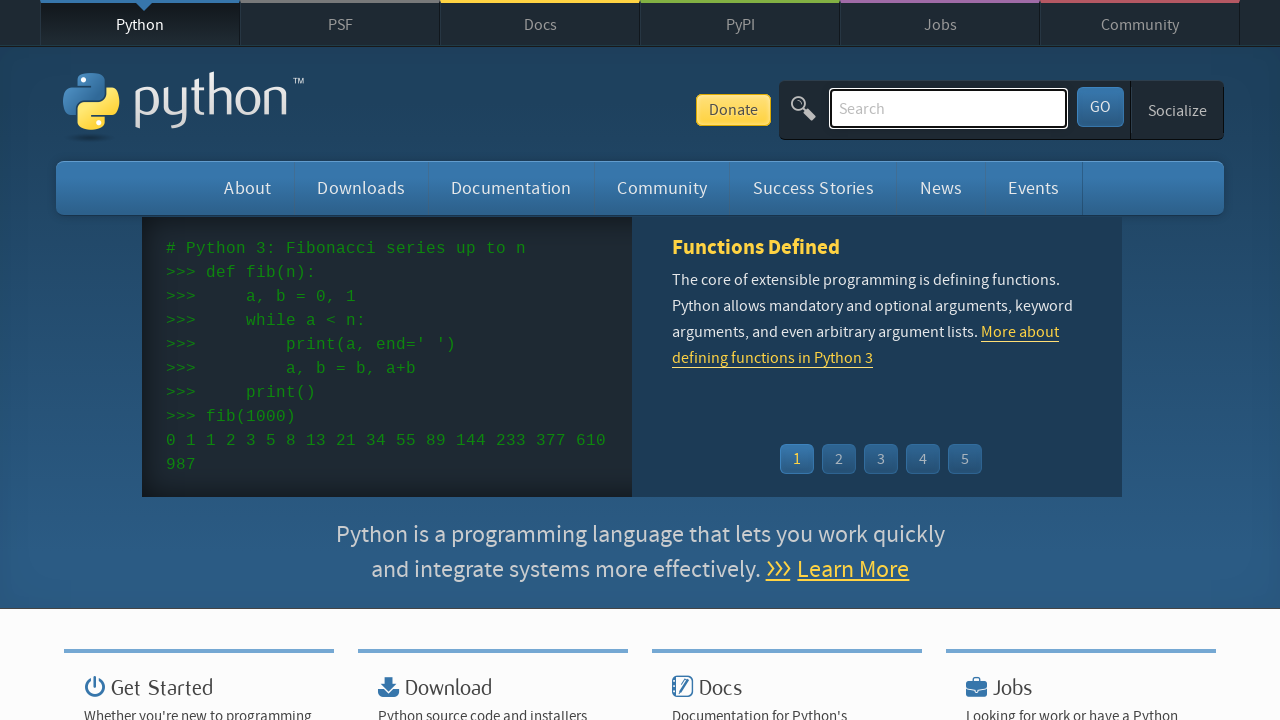

Located the search fieldset with title 'Search Python.org'
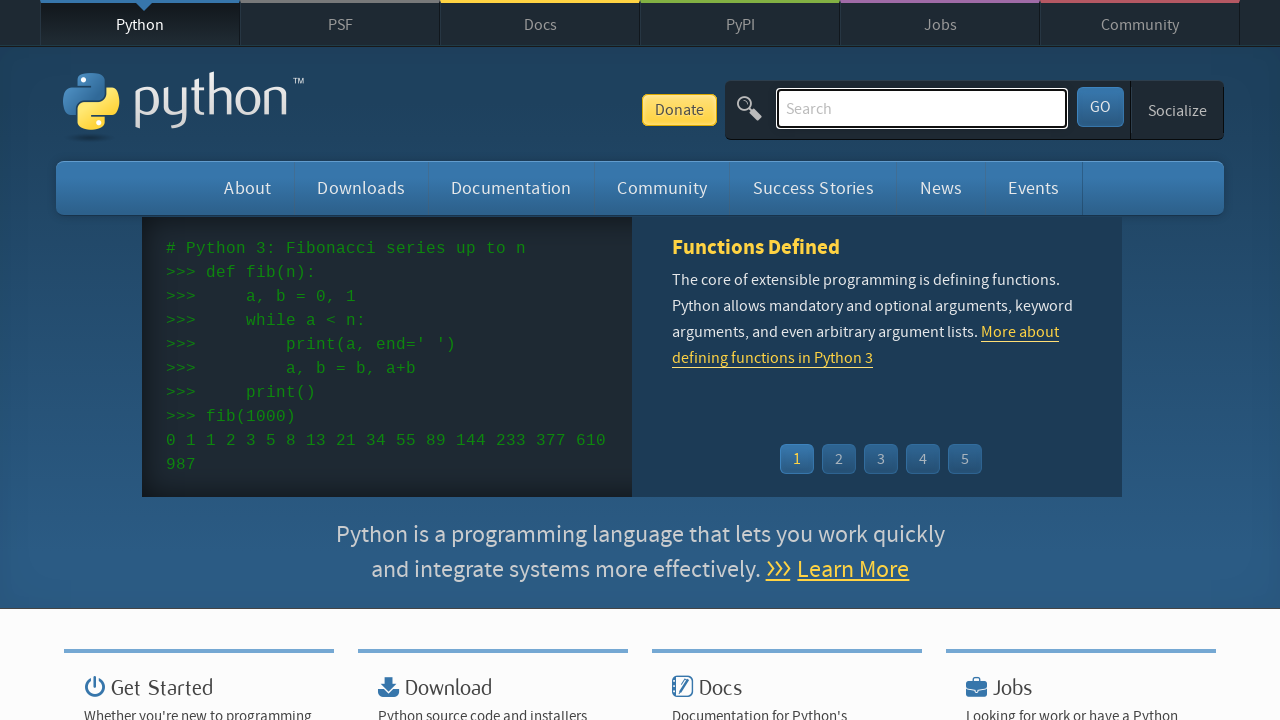

Waited for the submit button to become visible
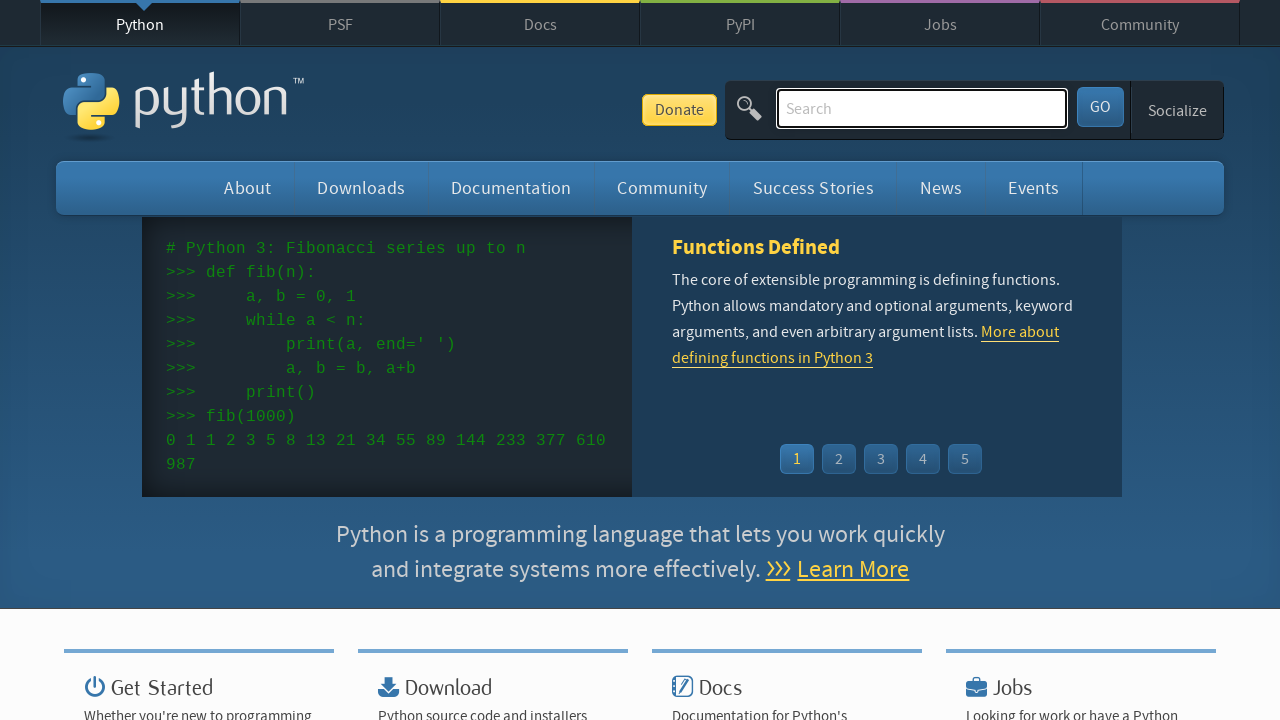

Verified the submit button is enabled and clickable
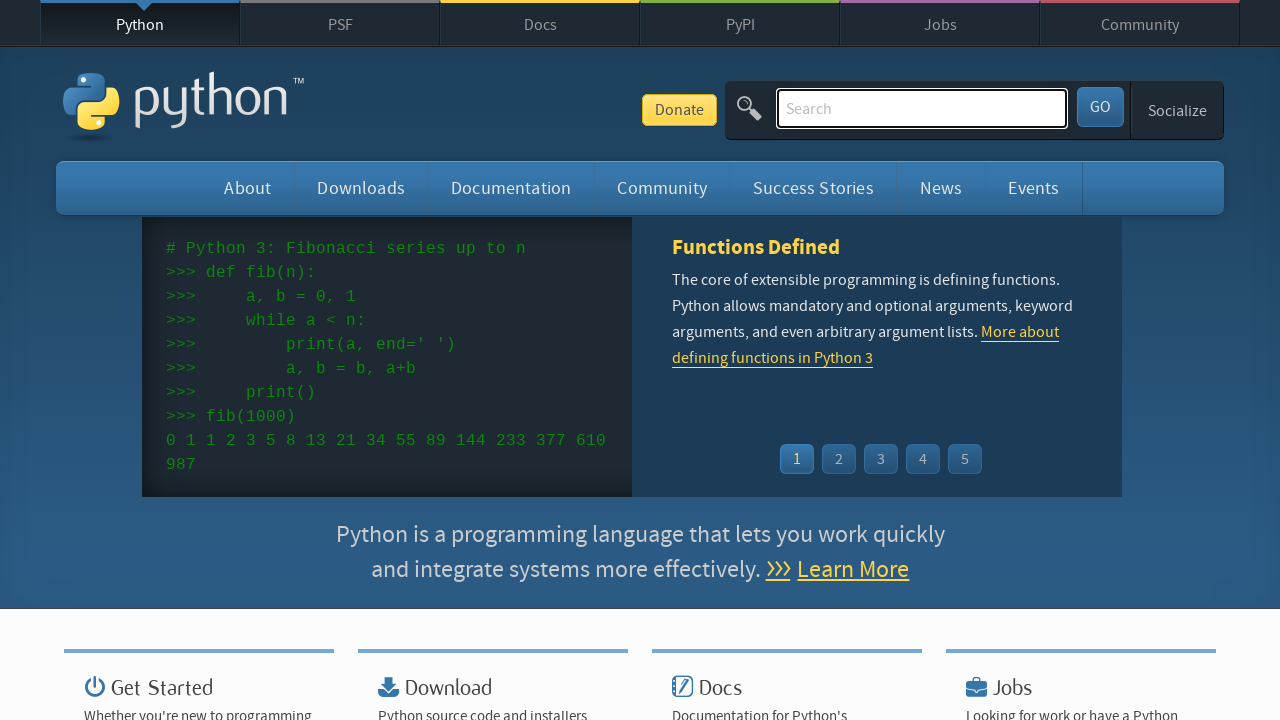

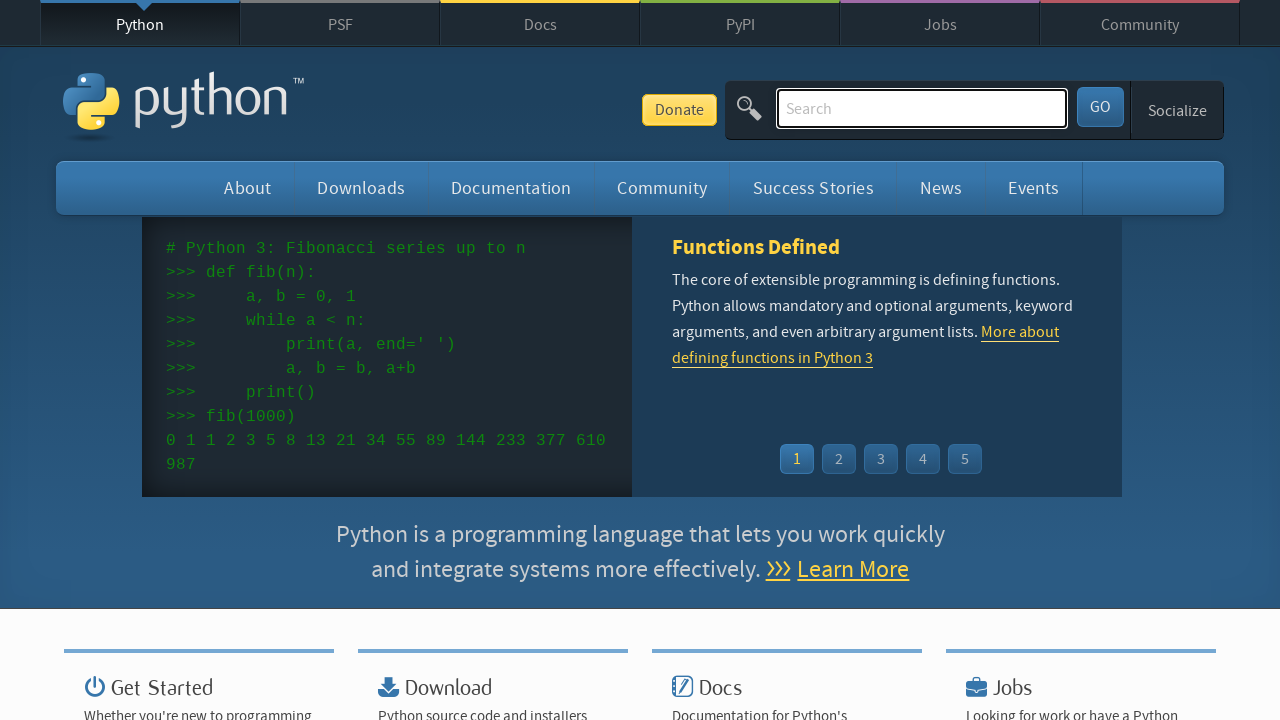